Tests that Carlos Kidman appears on the Leadership page by hovering over the About link to reveal a menu, then clicking the Leadership link.

Starting URL: https://qap.dev

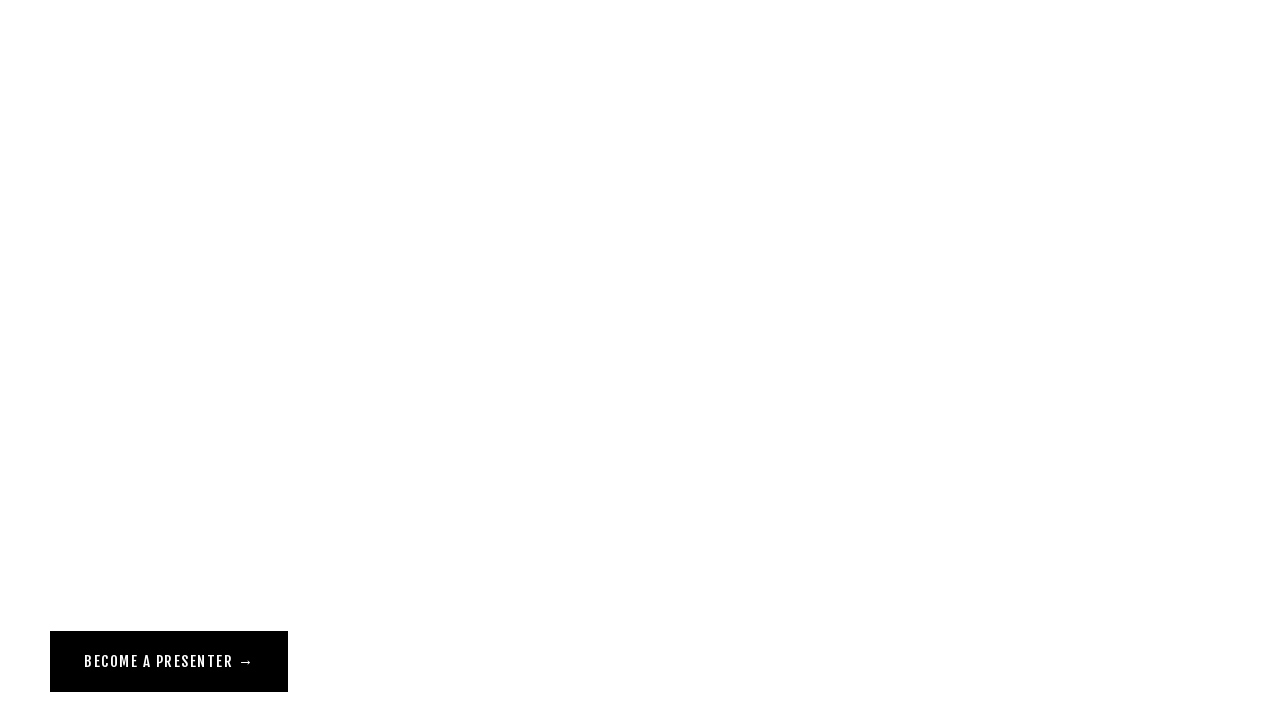

Hovered over About link to reveal dropdown menu at (71, 56) on a[href="/about"]
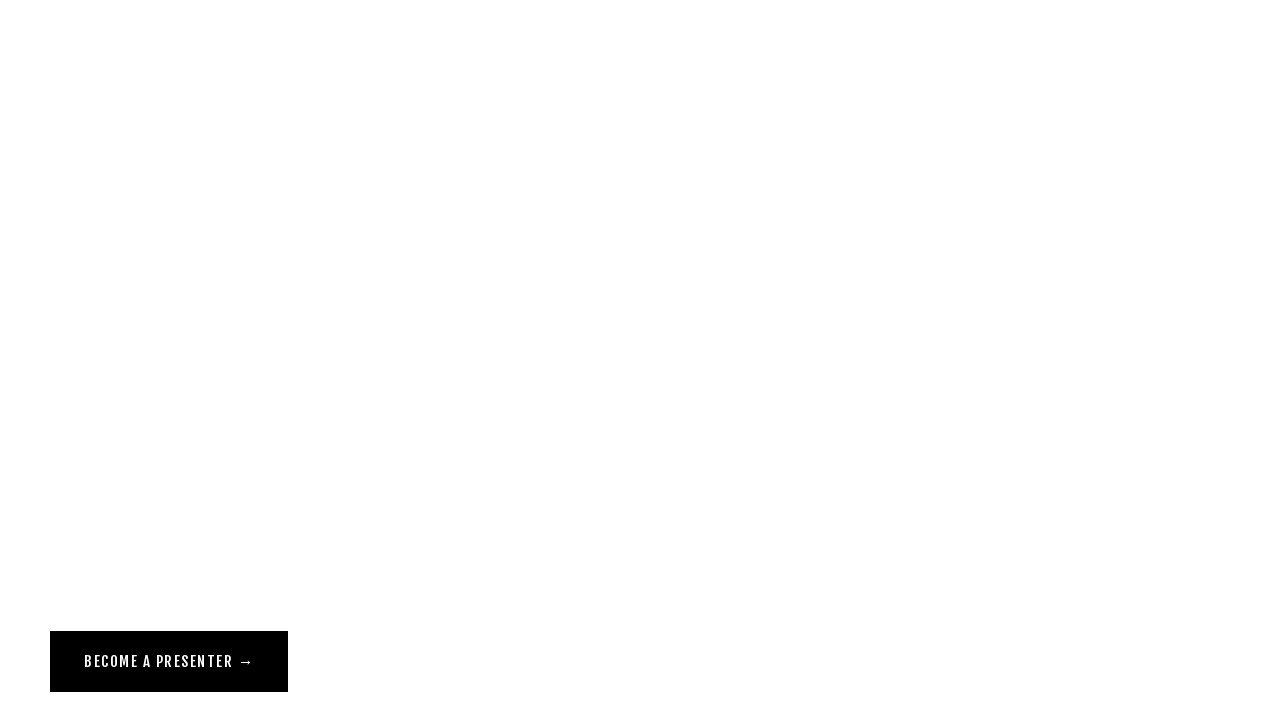

Clicked Leadership link from dropdown menu at (92, 124) on a[href="/leadership"][class^="Header-nav"]
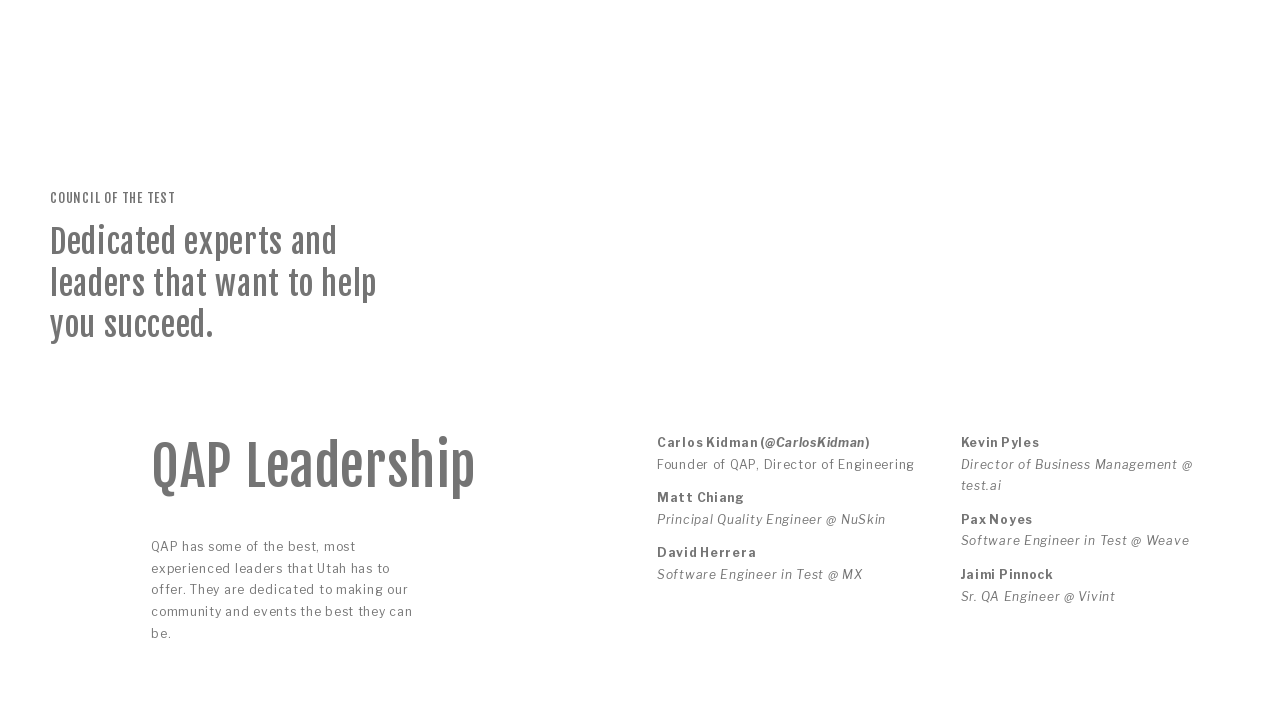

Verified Carlos Kidman appears on Leadership page
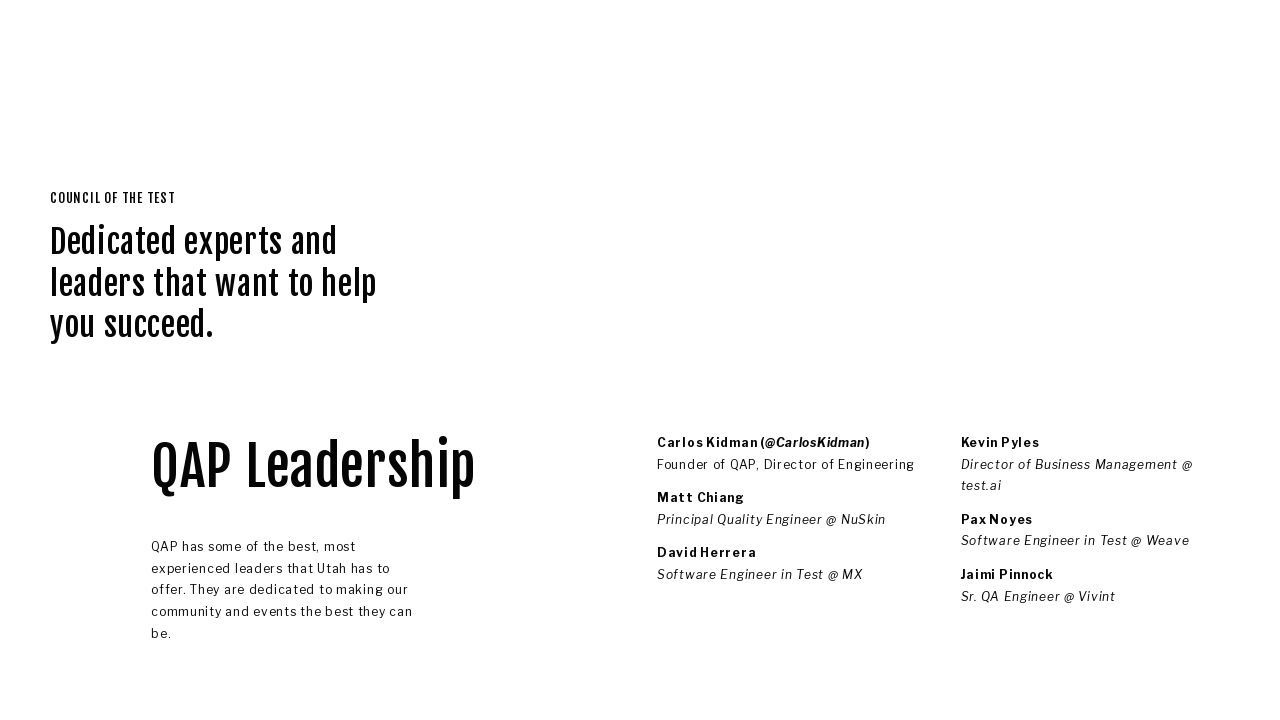

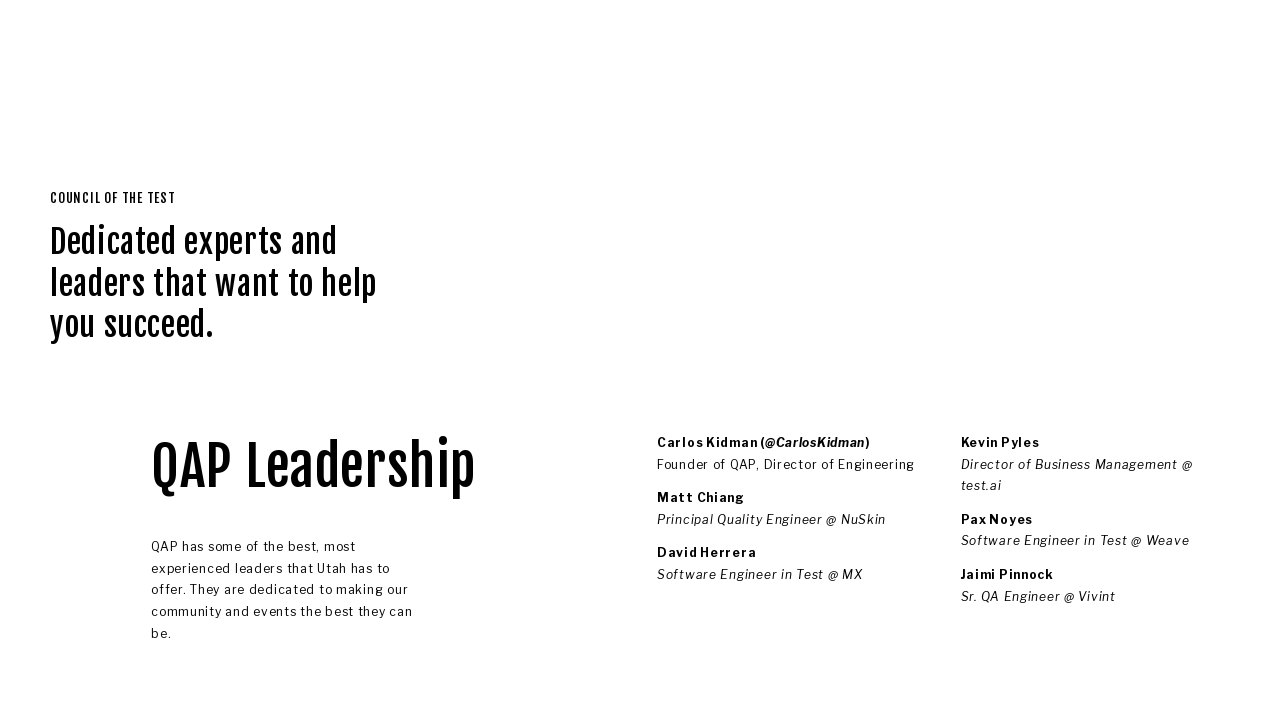